Tests checkbox selection functionality by navigating to a page, verifying checkbox is not selected, clicking it, and verifying it becomes selected

Starting URL: https://teserat.github.io/welcome/

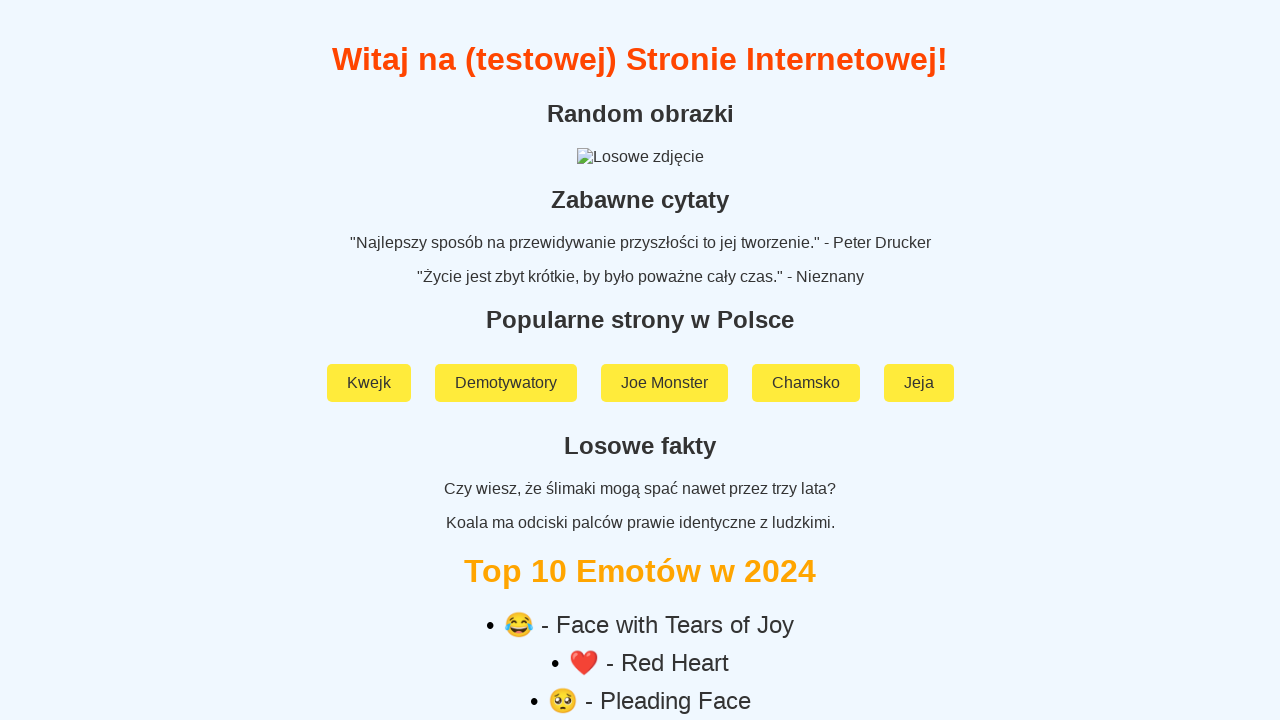

Clicked on 'Rozchodniak' link at (640, 592) on text=Rozchodniak
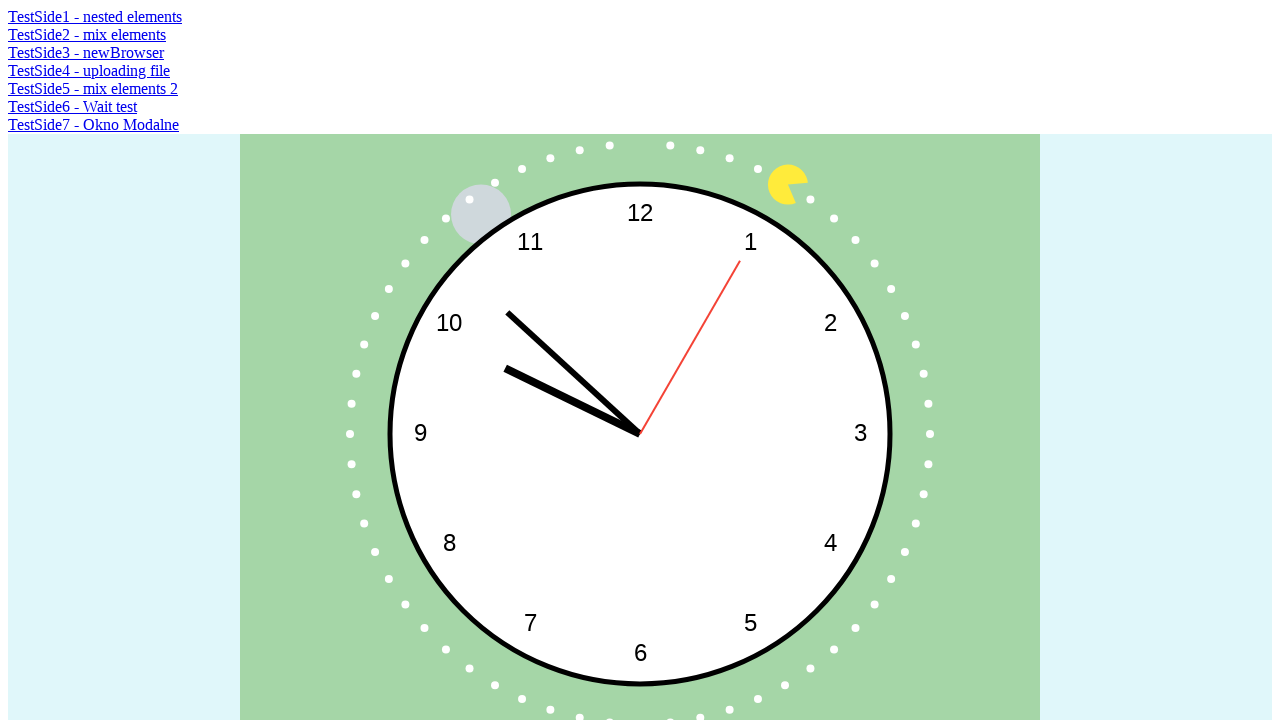

Clicked on 'TestSide2 - mix elements' link at (87, 34) on text=TestSide2 - mix elements
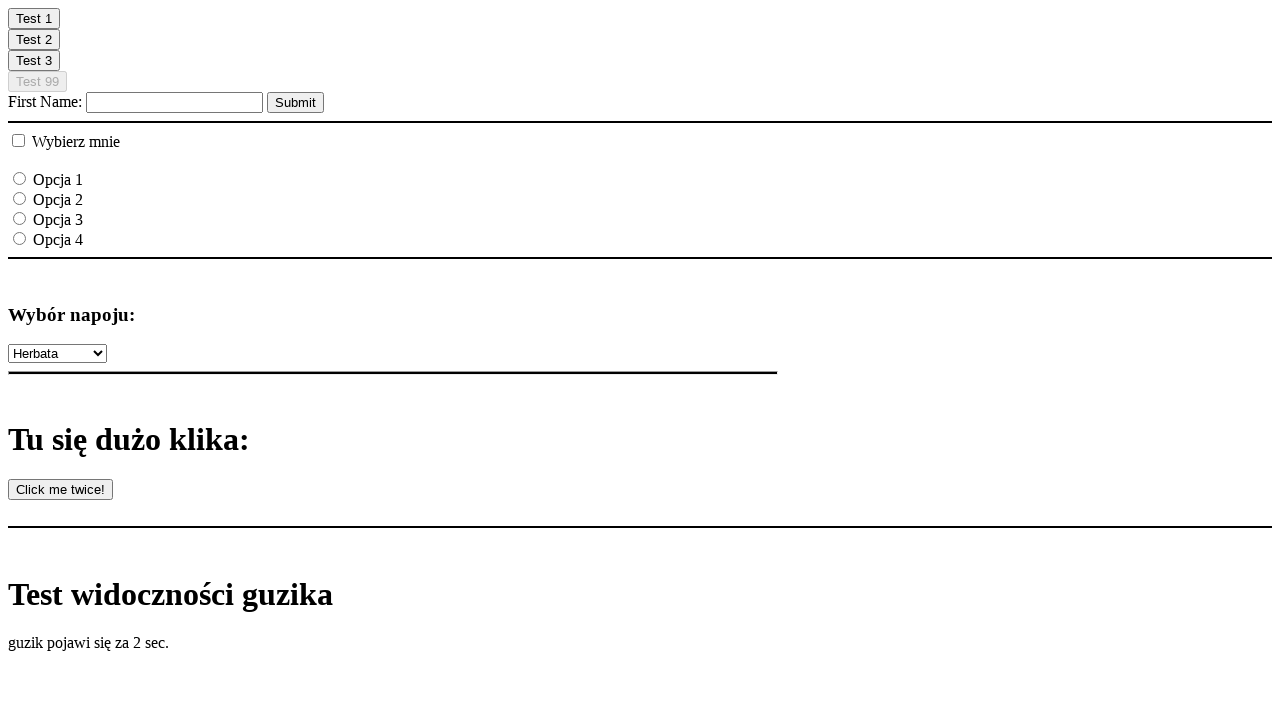

Checkbox element loaded and ready
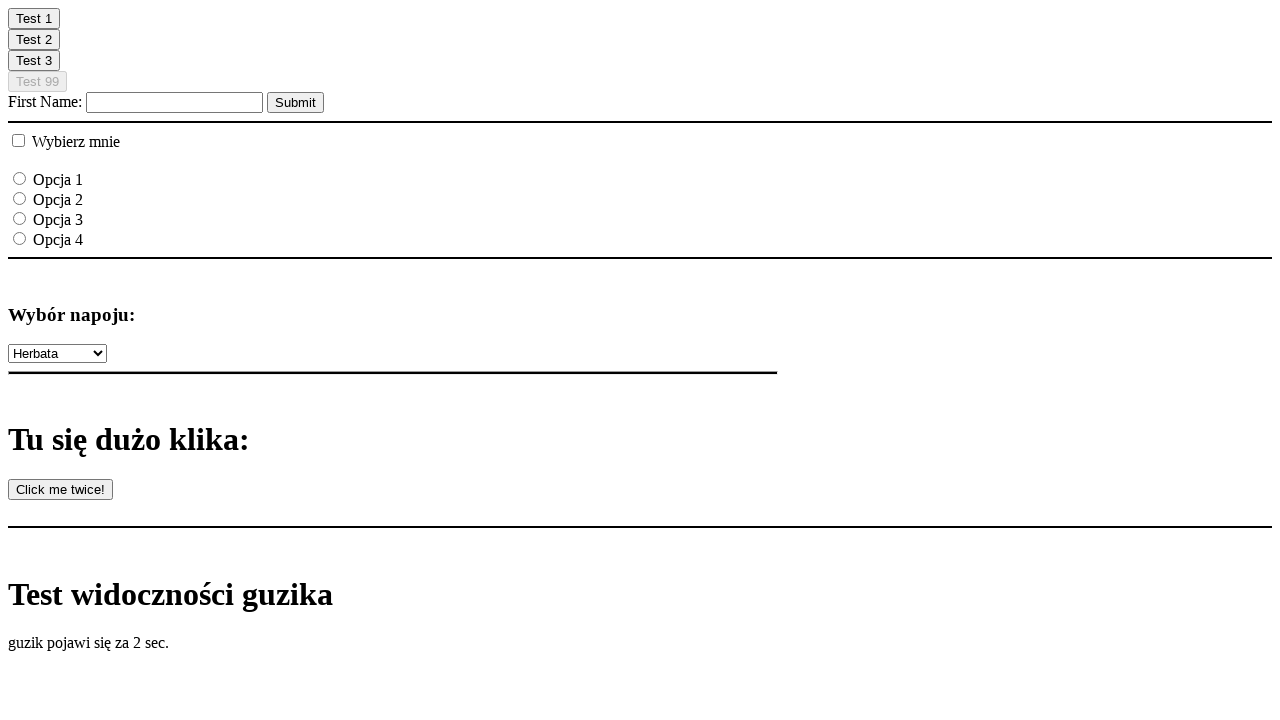

Retrieved first checkbox element
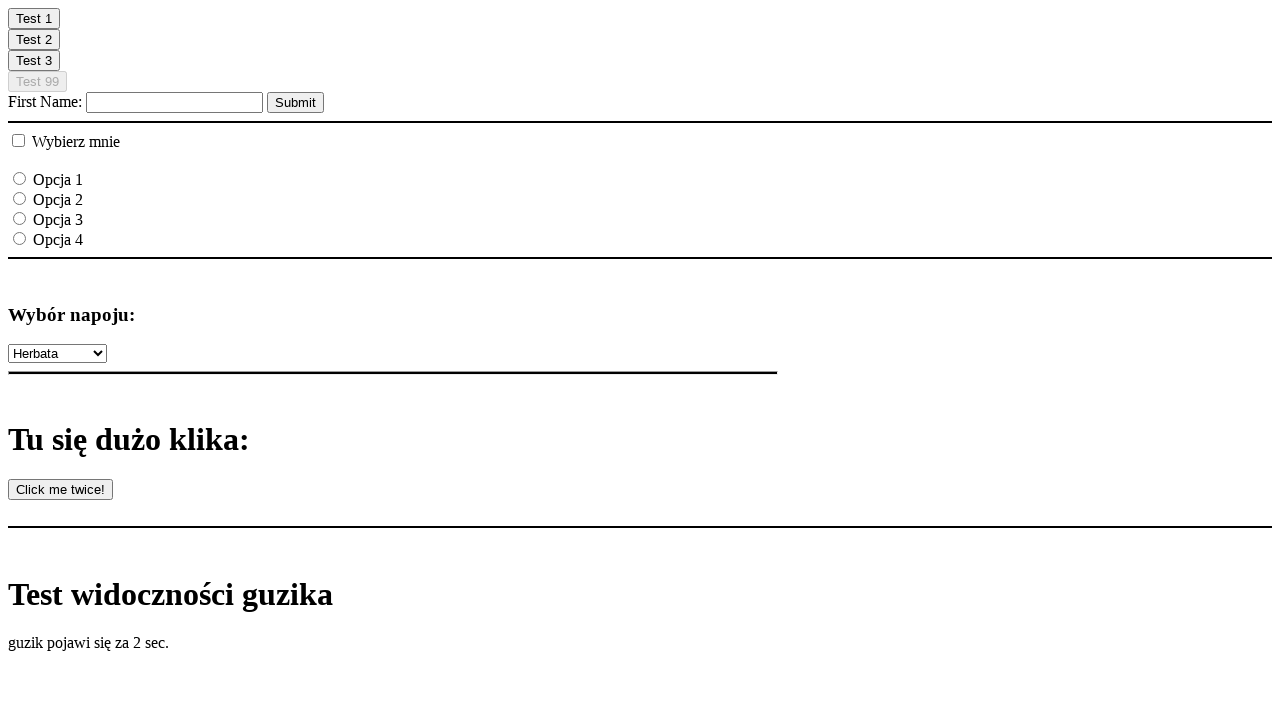

Verified checkbox is not selected initially
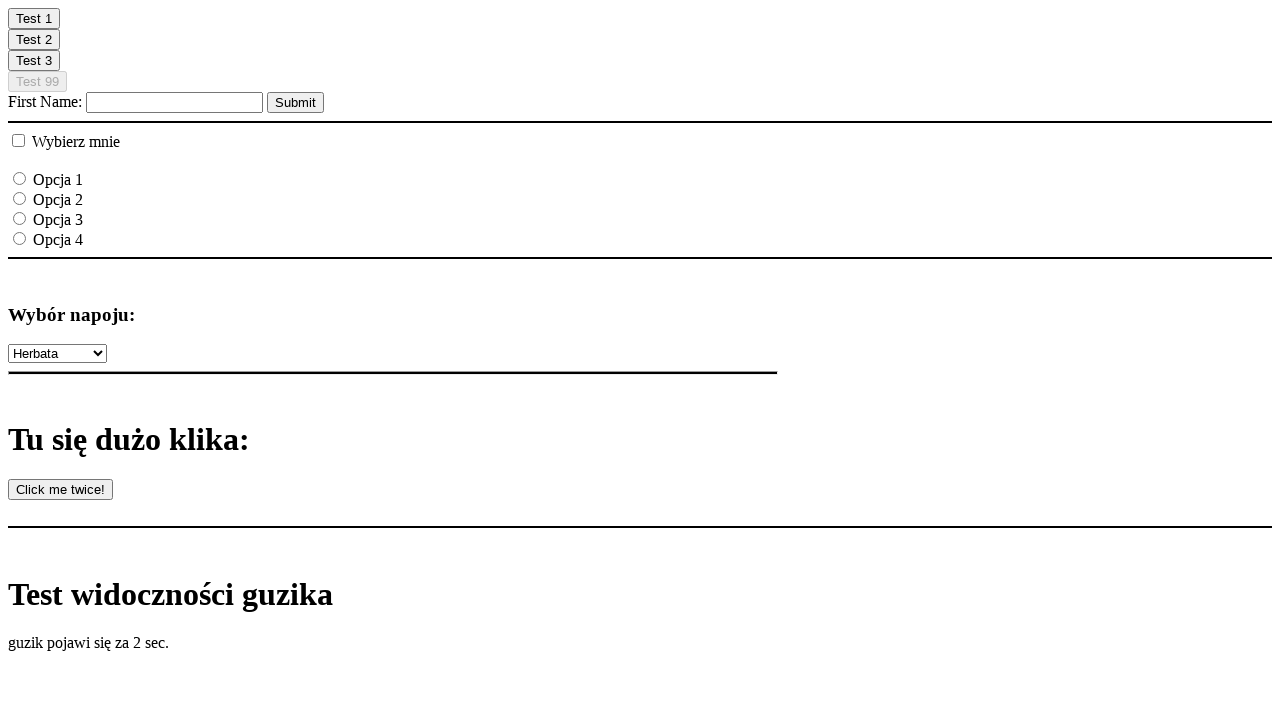

Clicked the checkbox to select it at (18, 140) on [type='checkbox'] >> nth=0
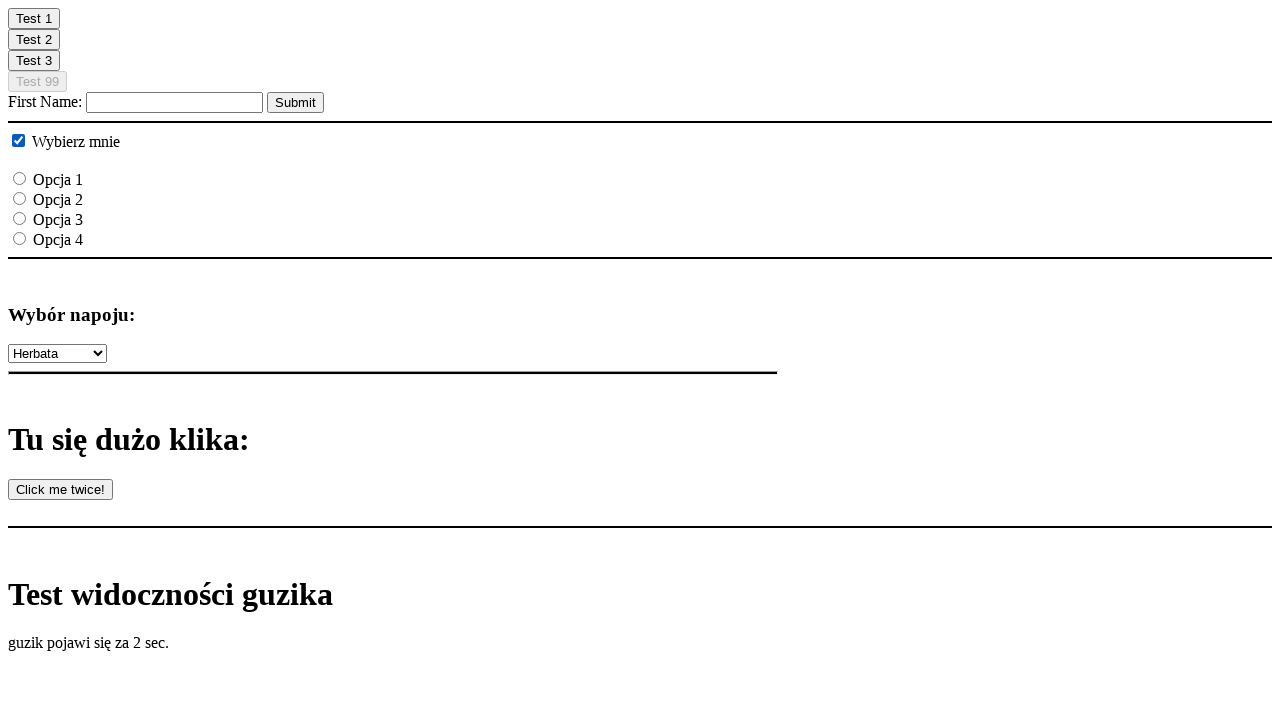

Verified checkbox is now selected
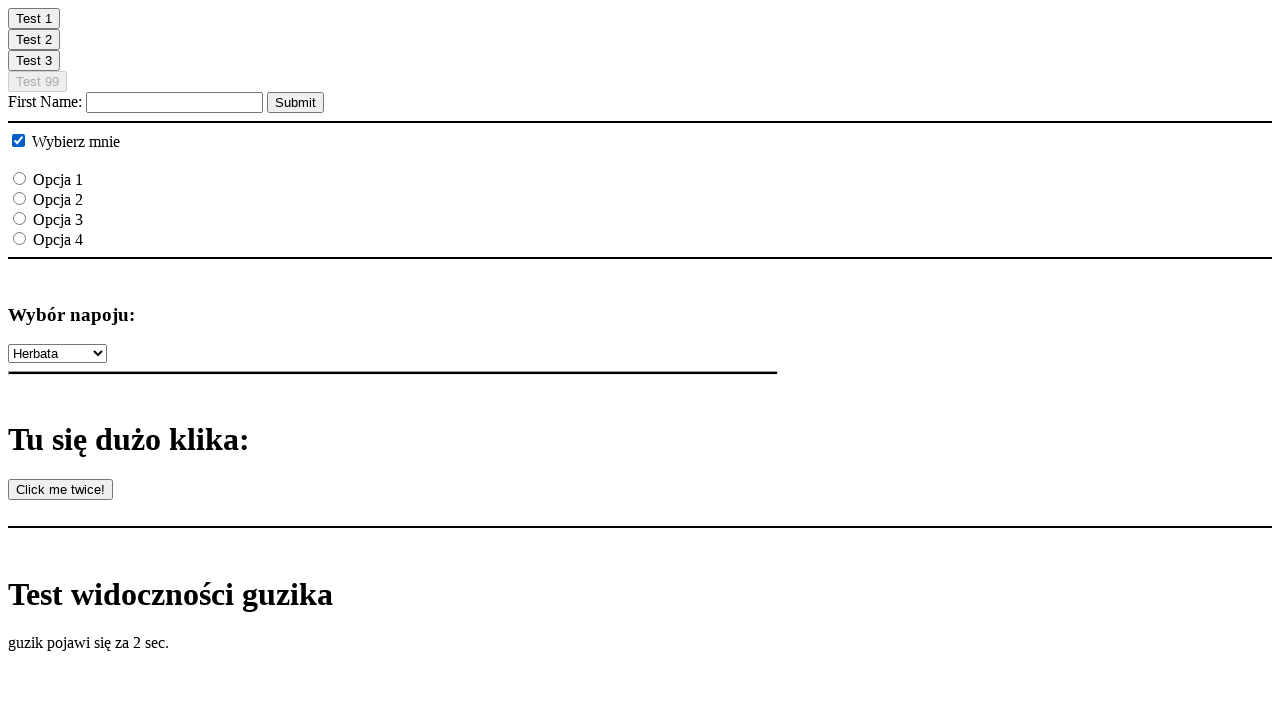

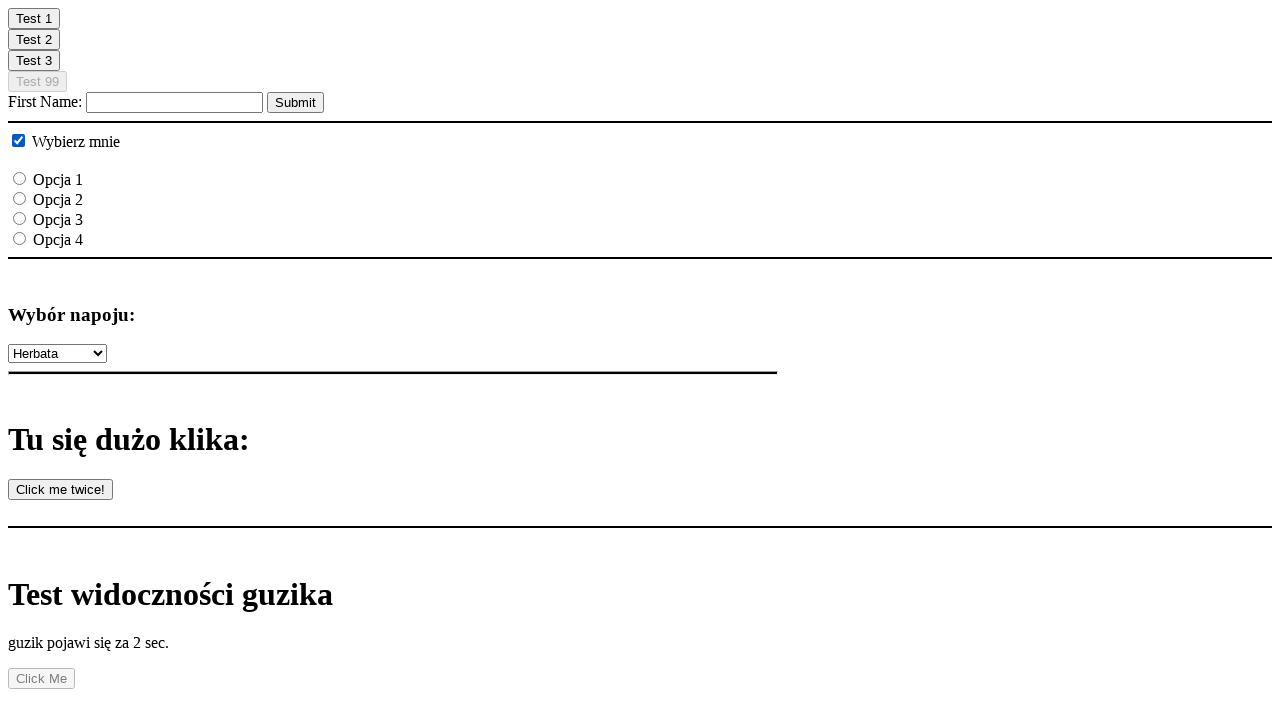